Tests the dice rolling functionality on random.org by clicking the "Roll Dice" button

Starting URL: https://www.random.org/dice/

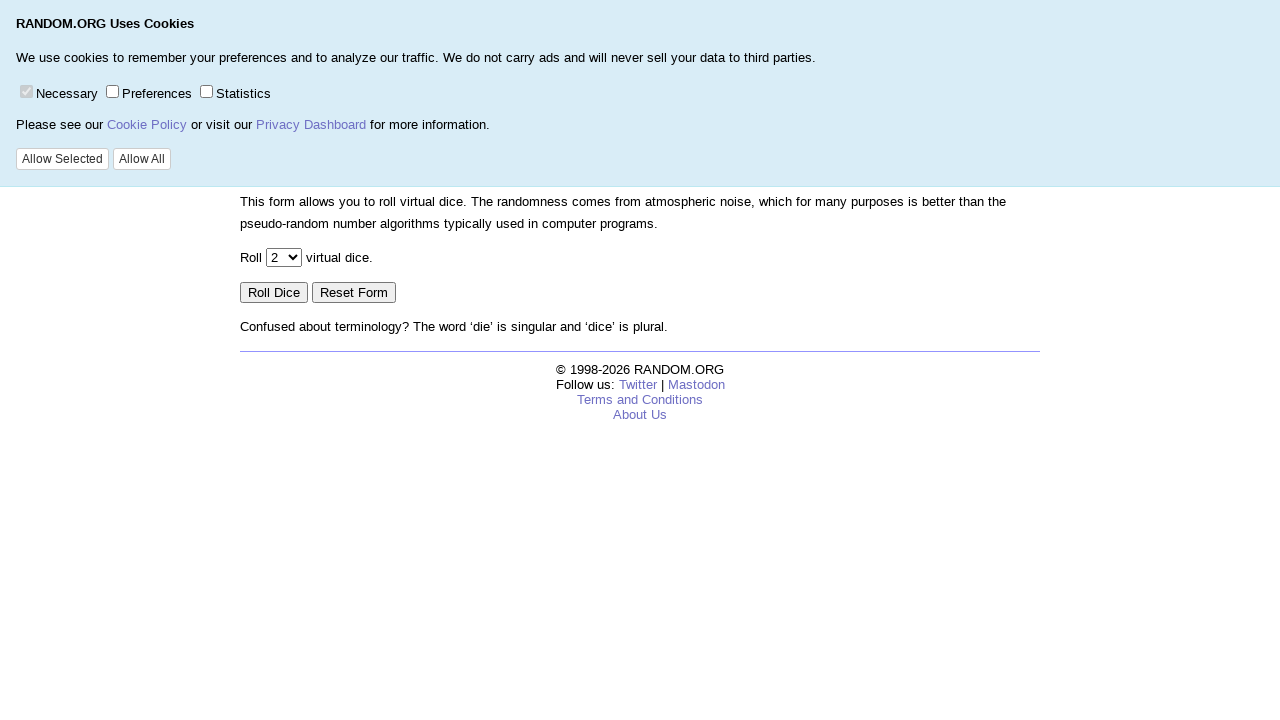

Navigated to random.org dice rolling page
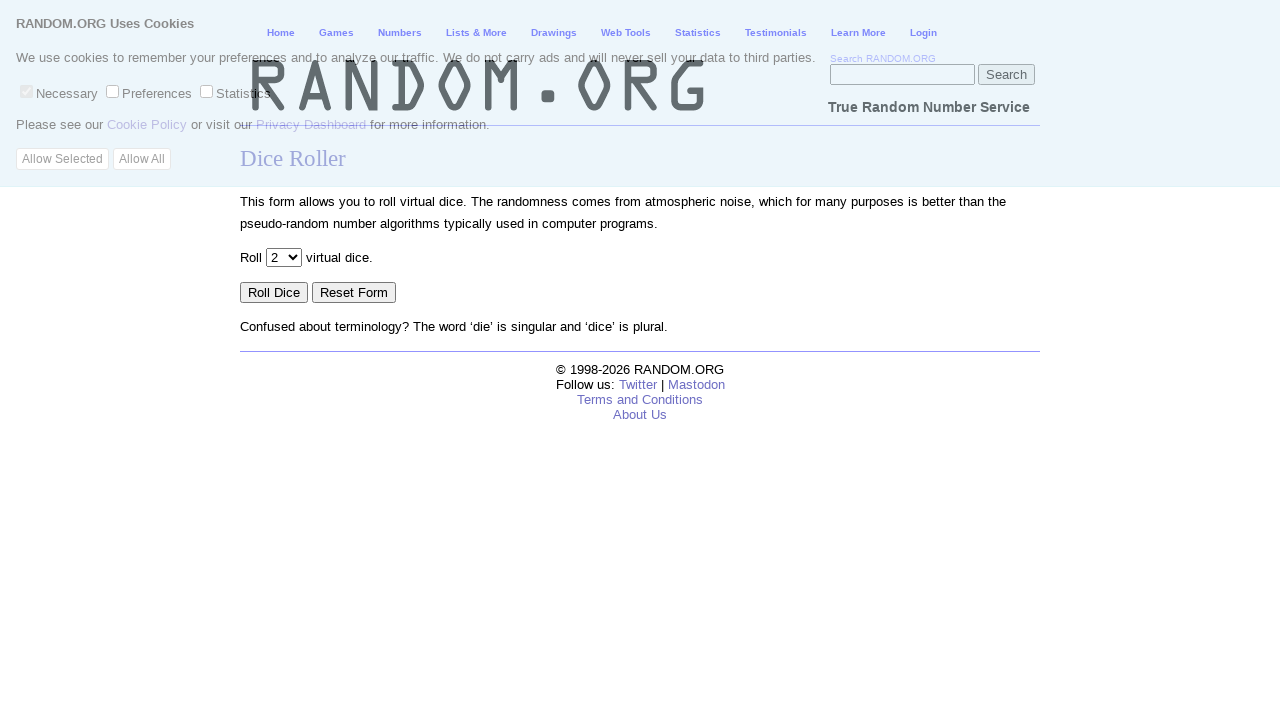

Clicked the Roll Dice button at (274, 292) on input[value="Roll Dice"]
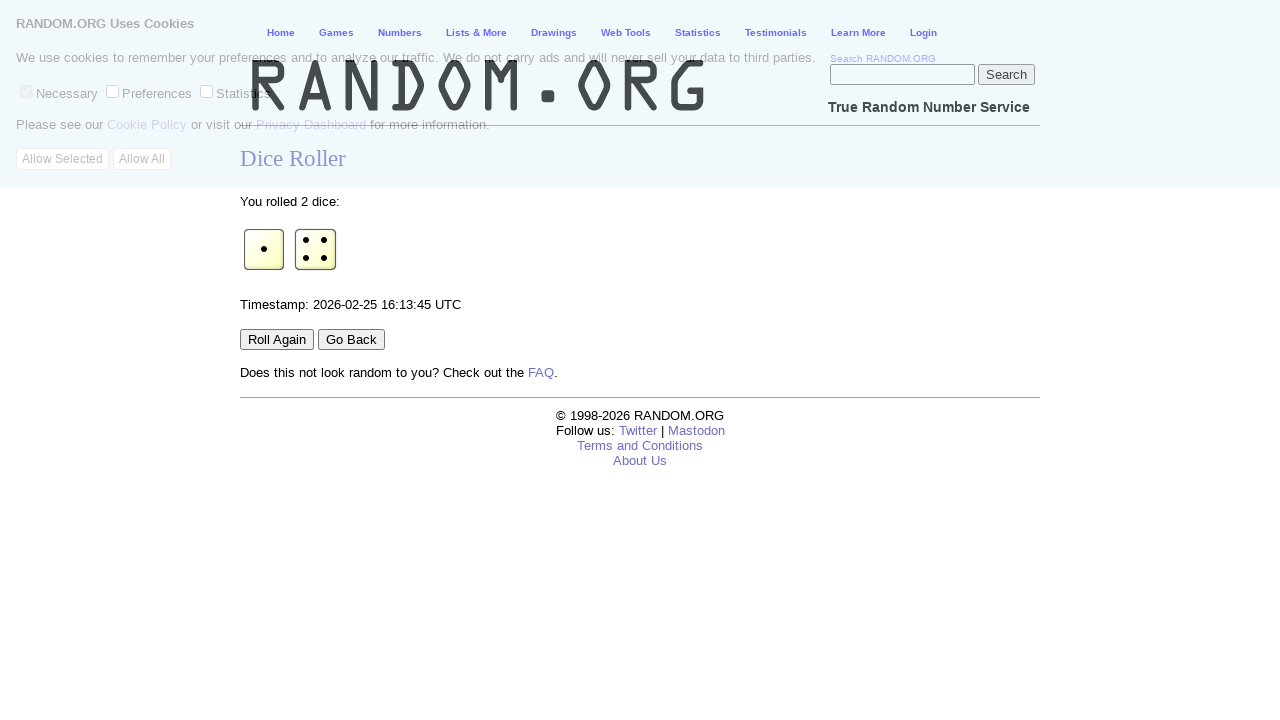

Waited 2 seconds to see the dice roll result
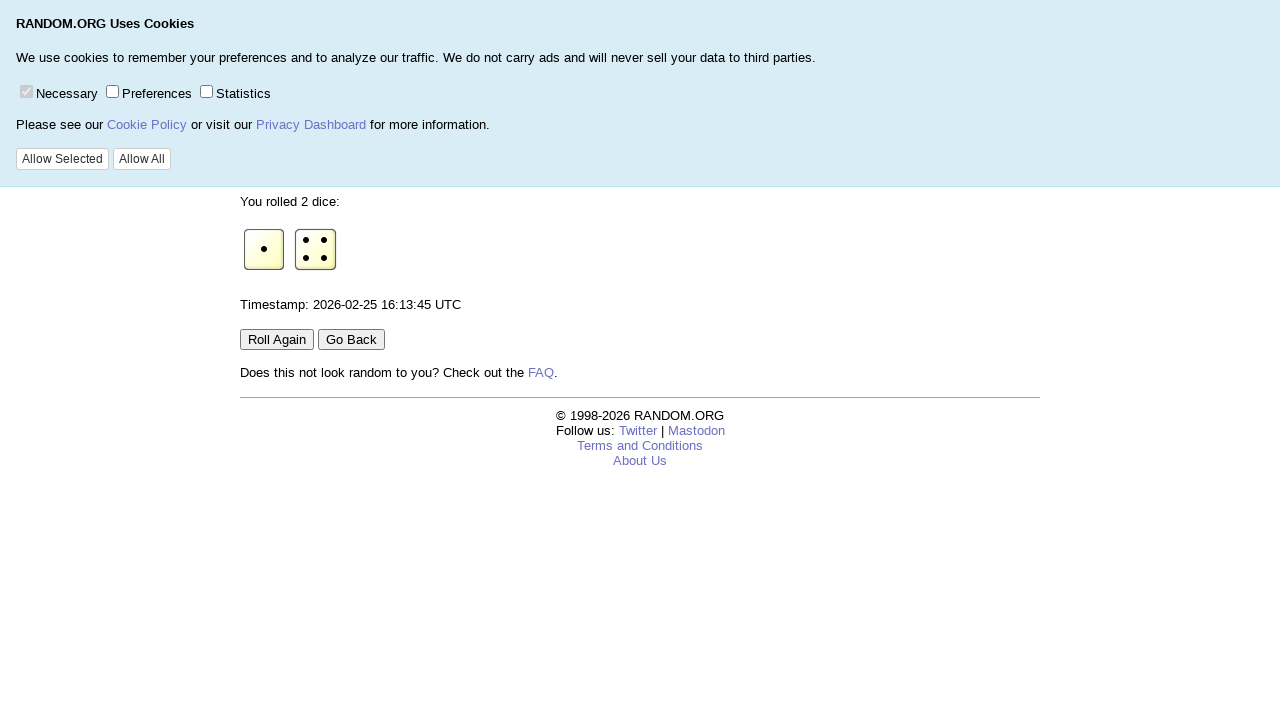

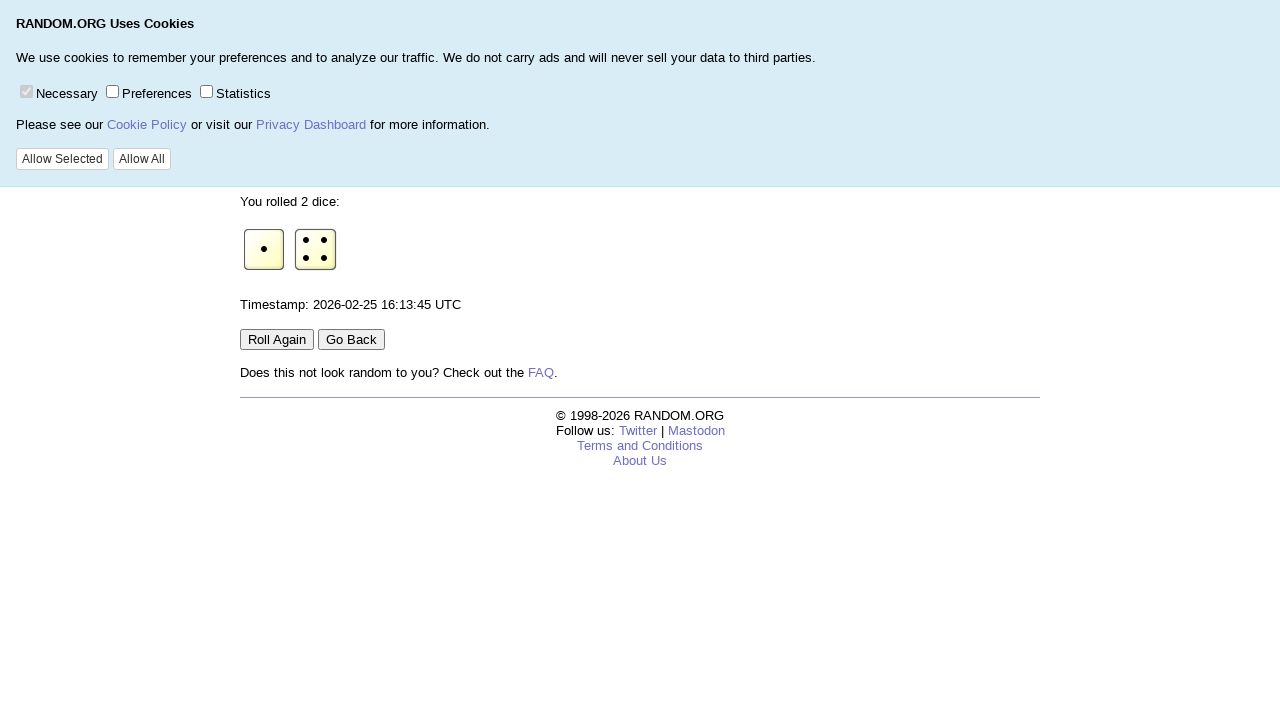